Clicks the 301 status code link, verifies the status page content, then navigates back to the main status codes page

Starting URL: https://the-internet.herokuapp.com/status_codes

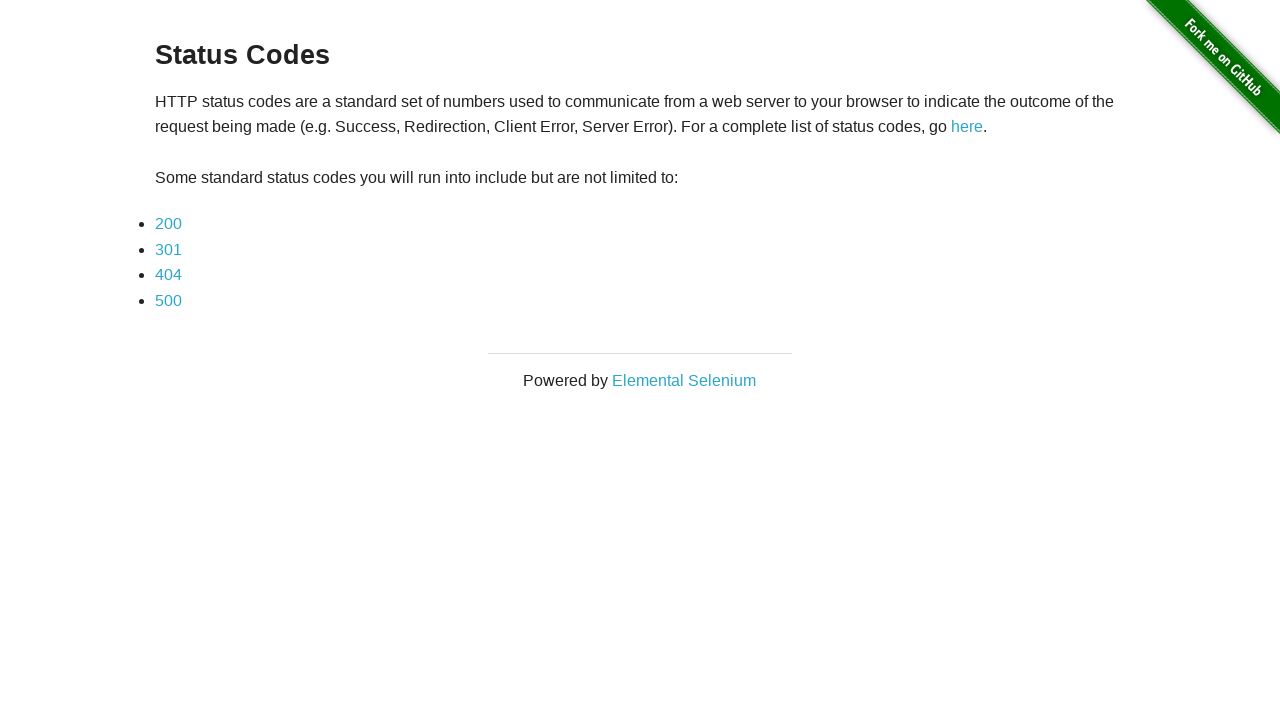

Clicked the 301 status code link at (168, 249) on a[href='status_codes/301']
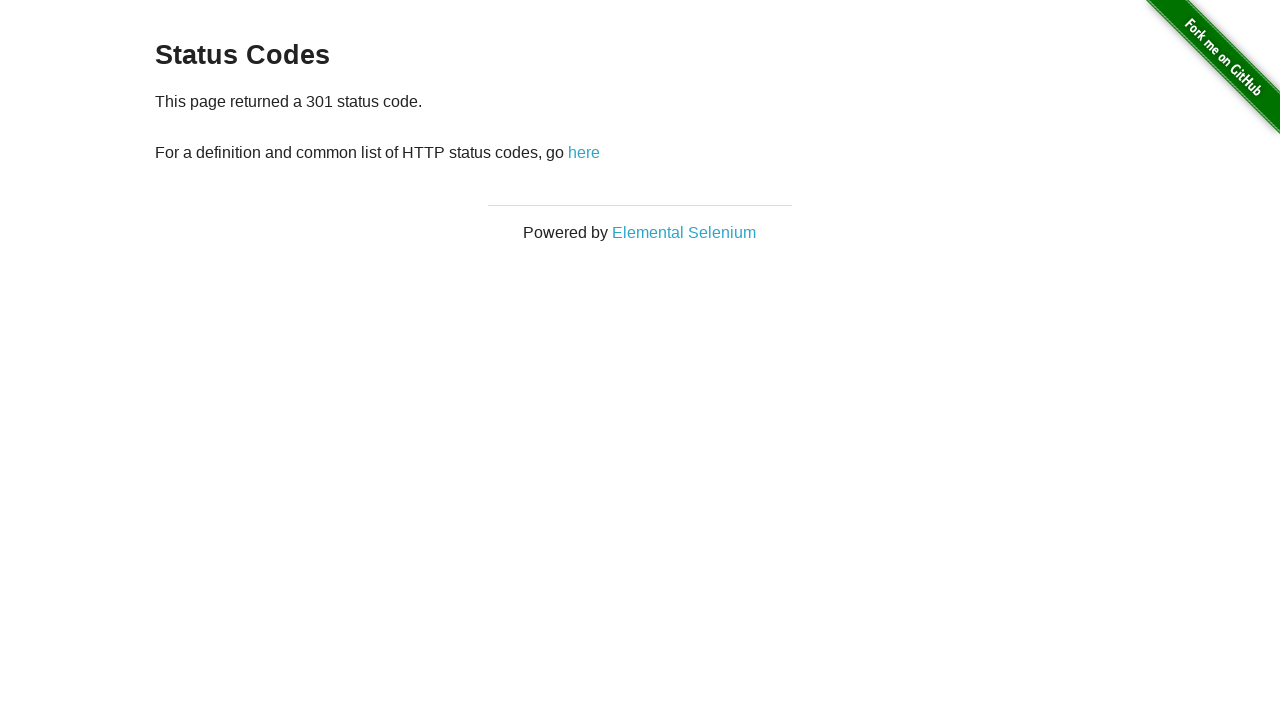

Waited for h3 element on 301 status page
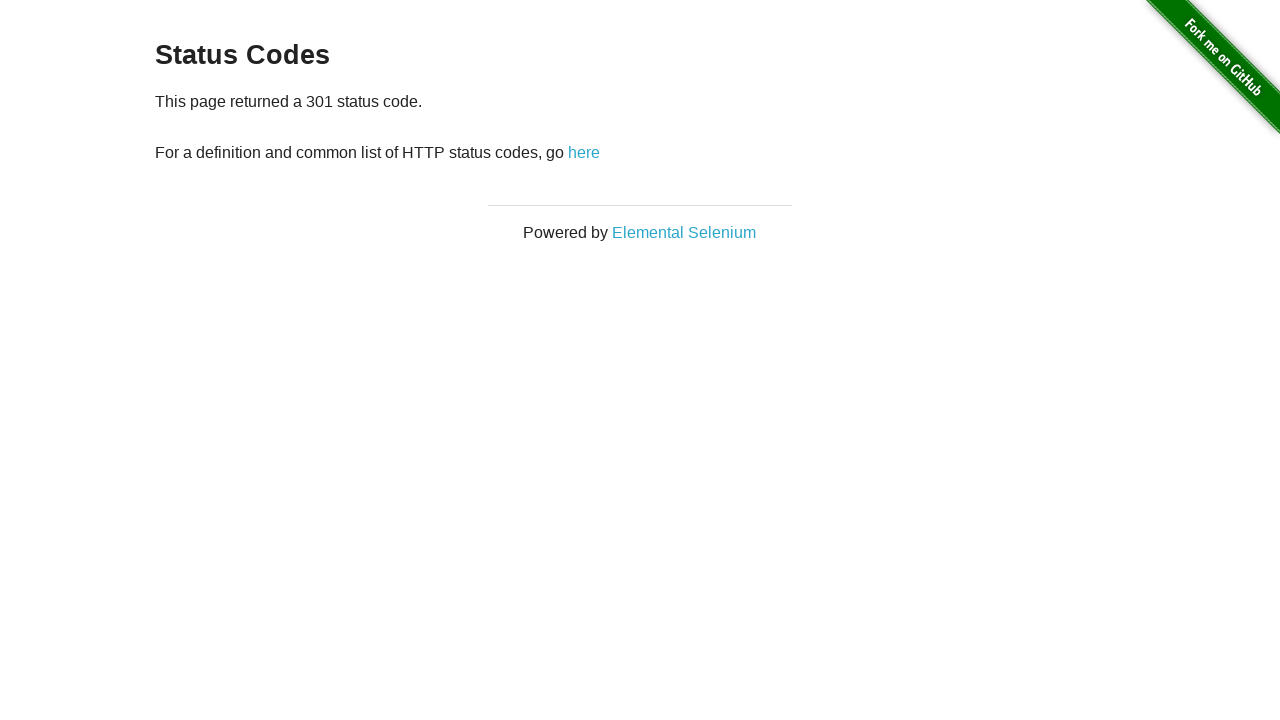

Verified '301 status code' message is displayed
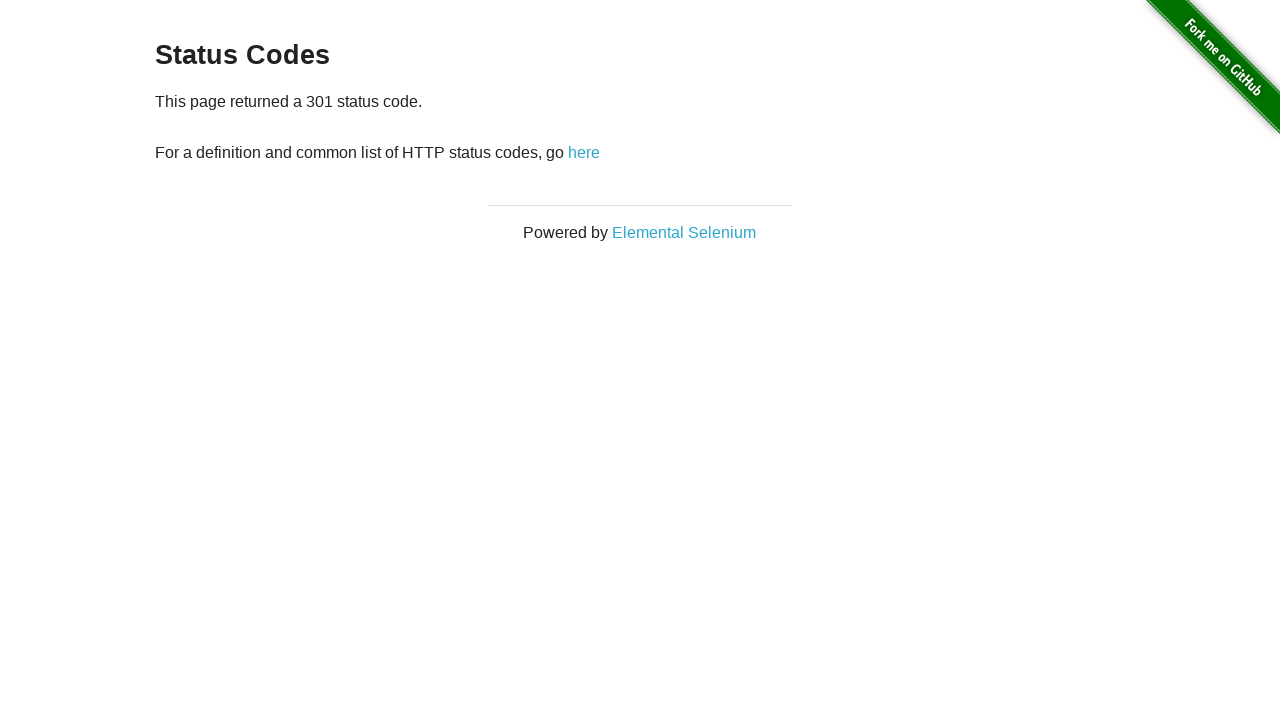

Clicked 'here' link to navigate back at (584, 152) on a:has-text('here')
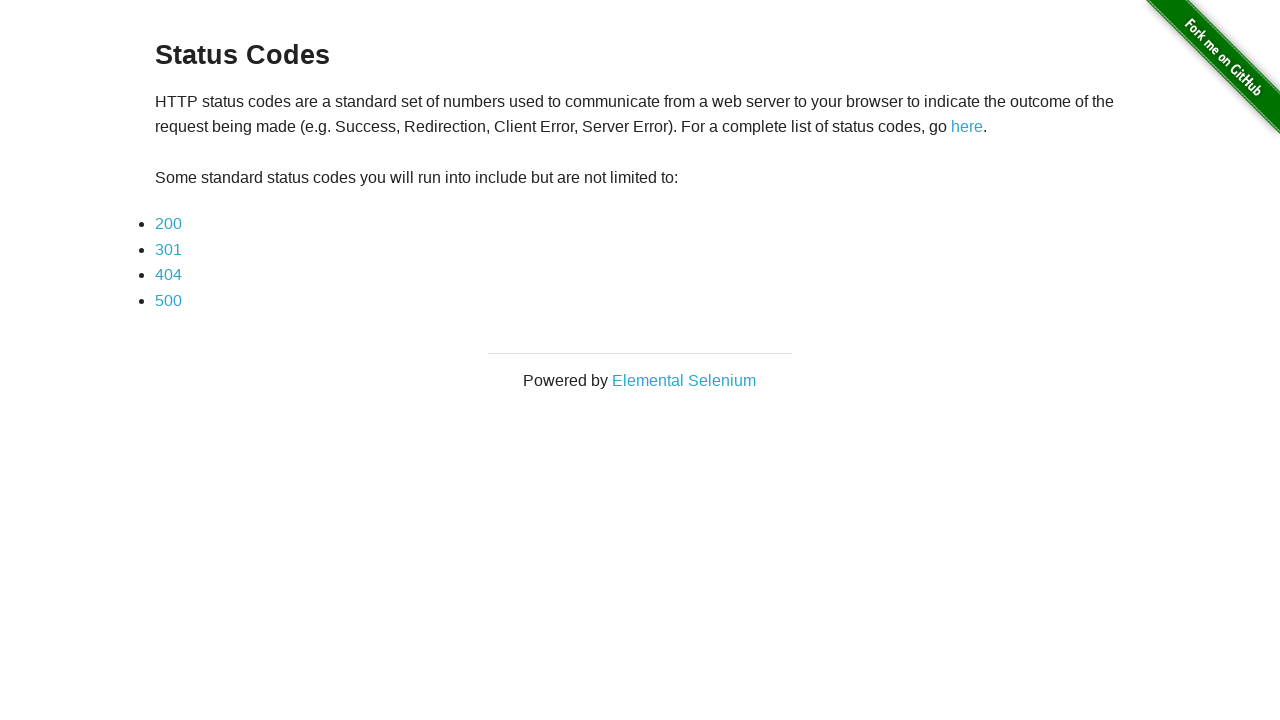

Verified navigation back to main status codes page
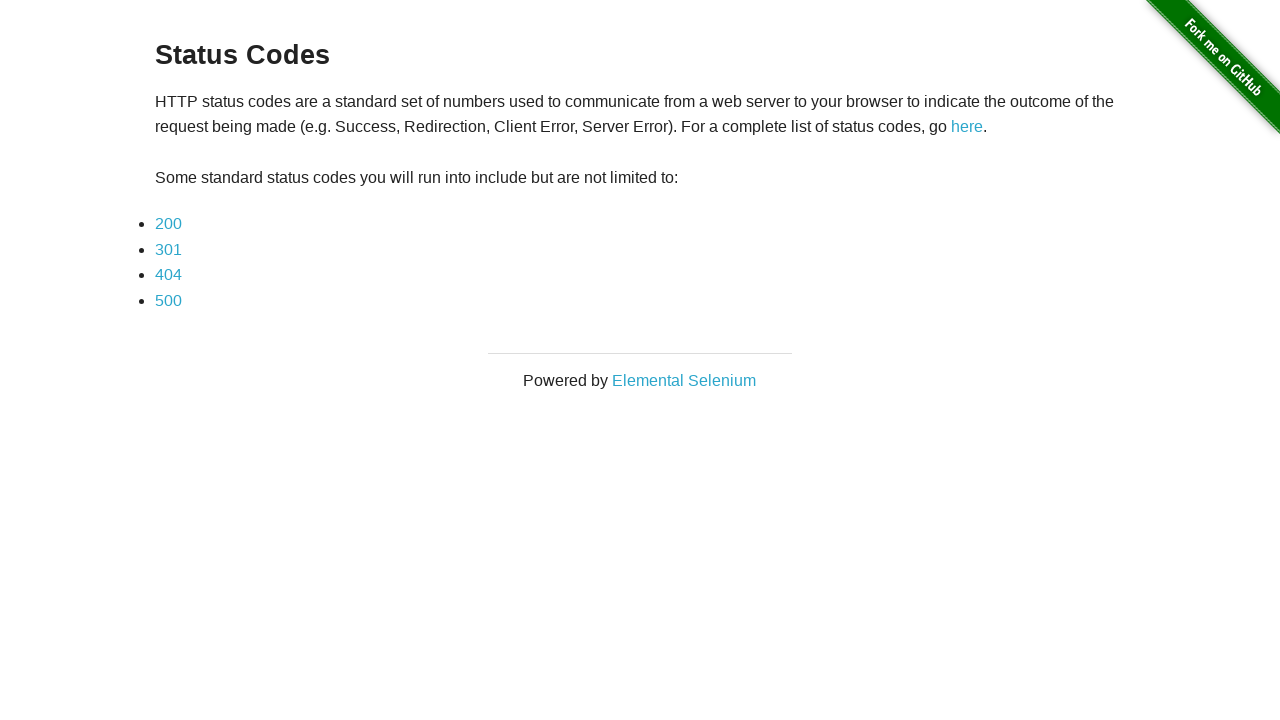

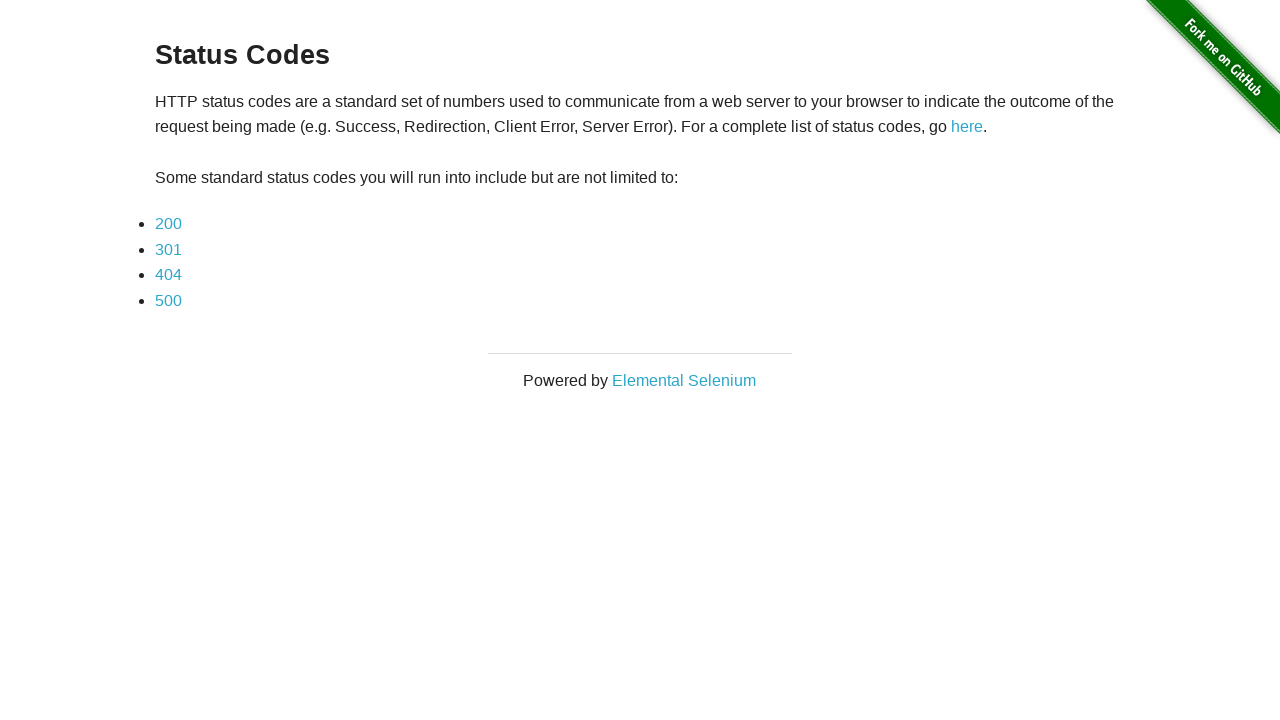